Tests form interaction by selecting elements with class name and filling multiple form fields

Starting URL: https://formy-project.herokuapp.com/form

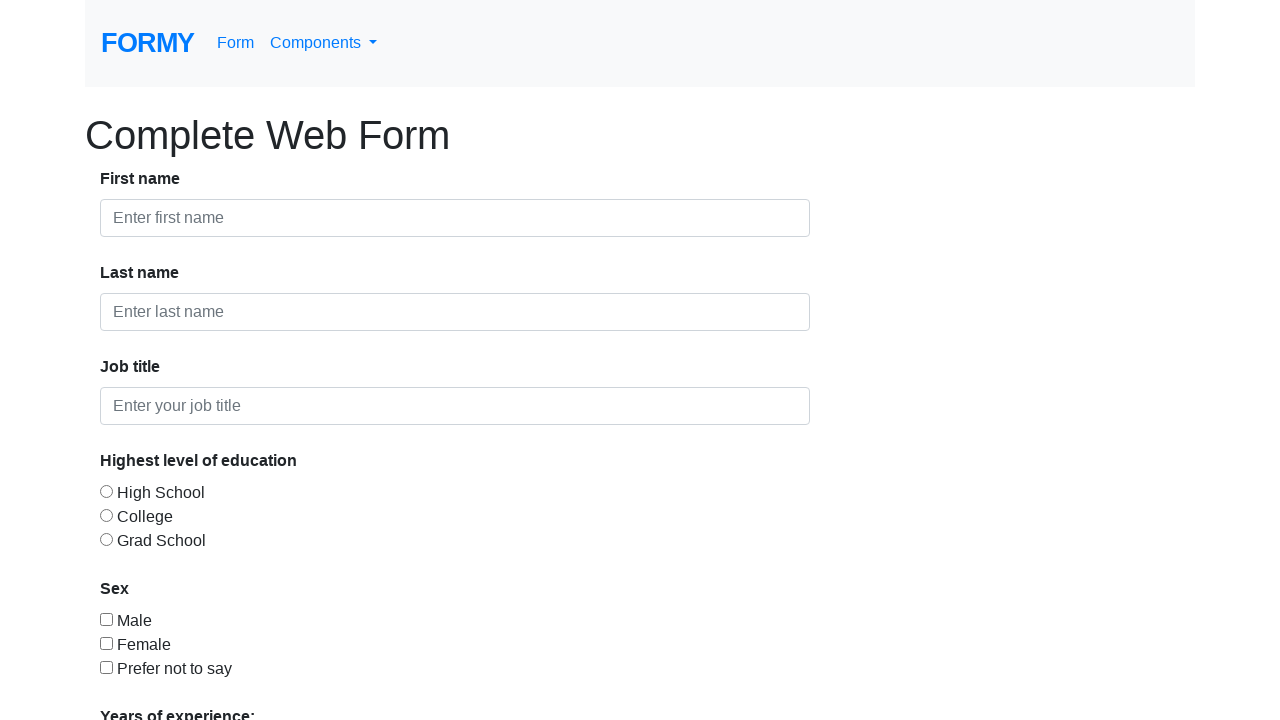

Filled first form control field with 'Georgian' on .form-control >> nth=0
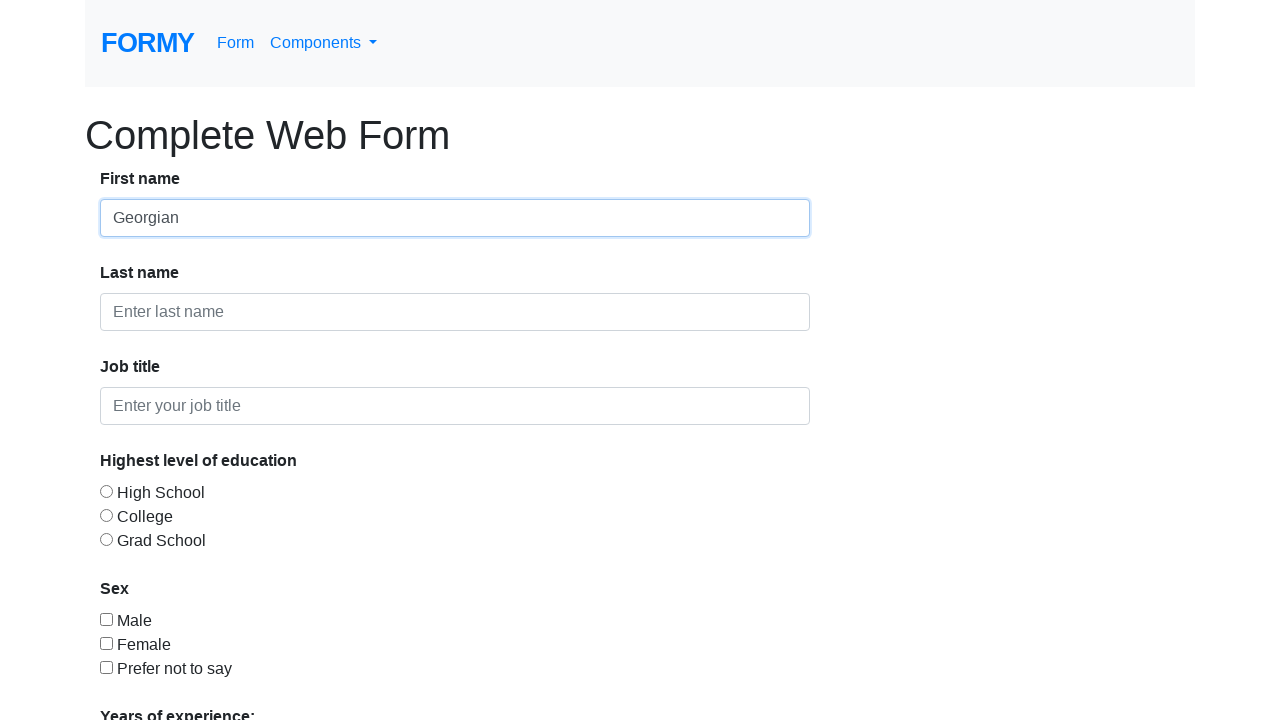

Filled second form control field with 'Popa' on .form-control >> nth=1
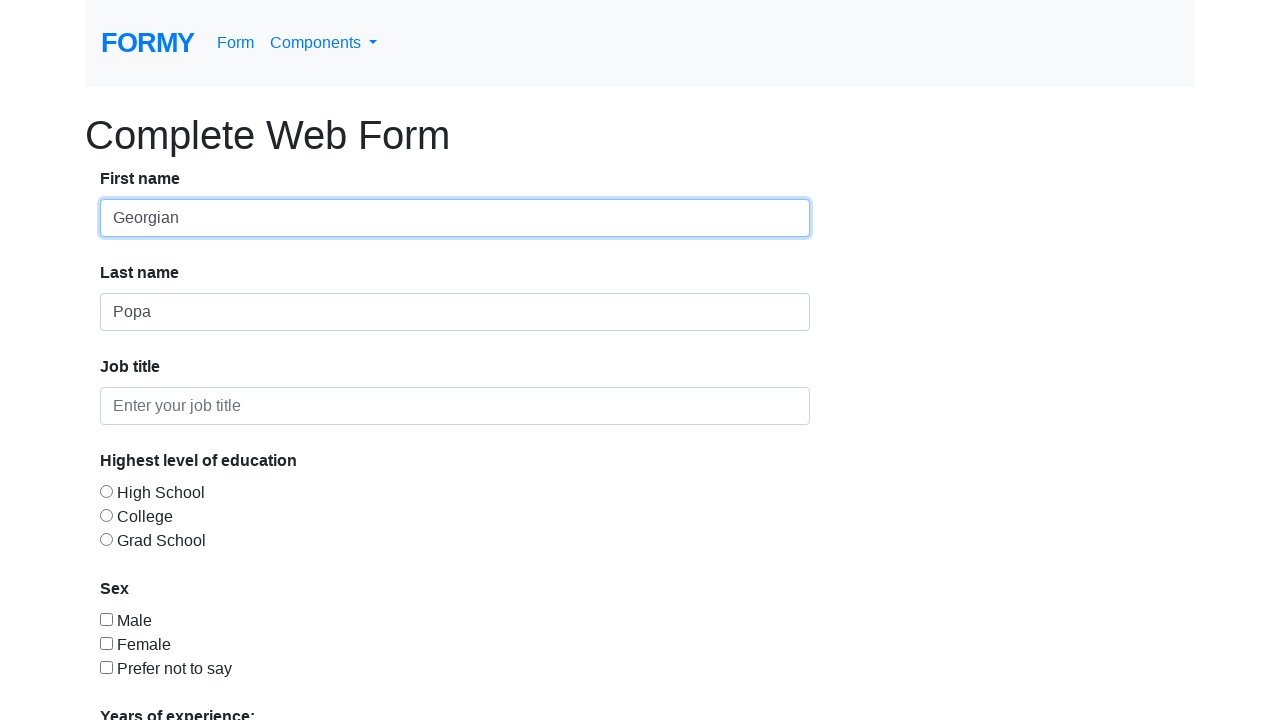

Filled third form control field with 'QA' on .form-control >> nth=2
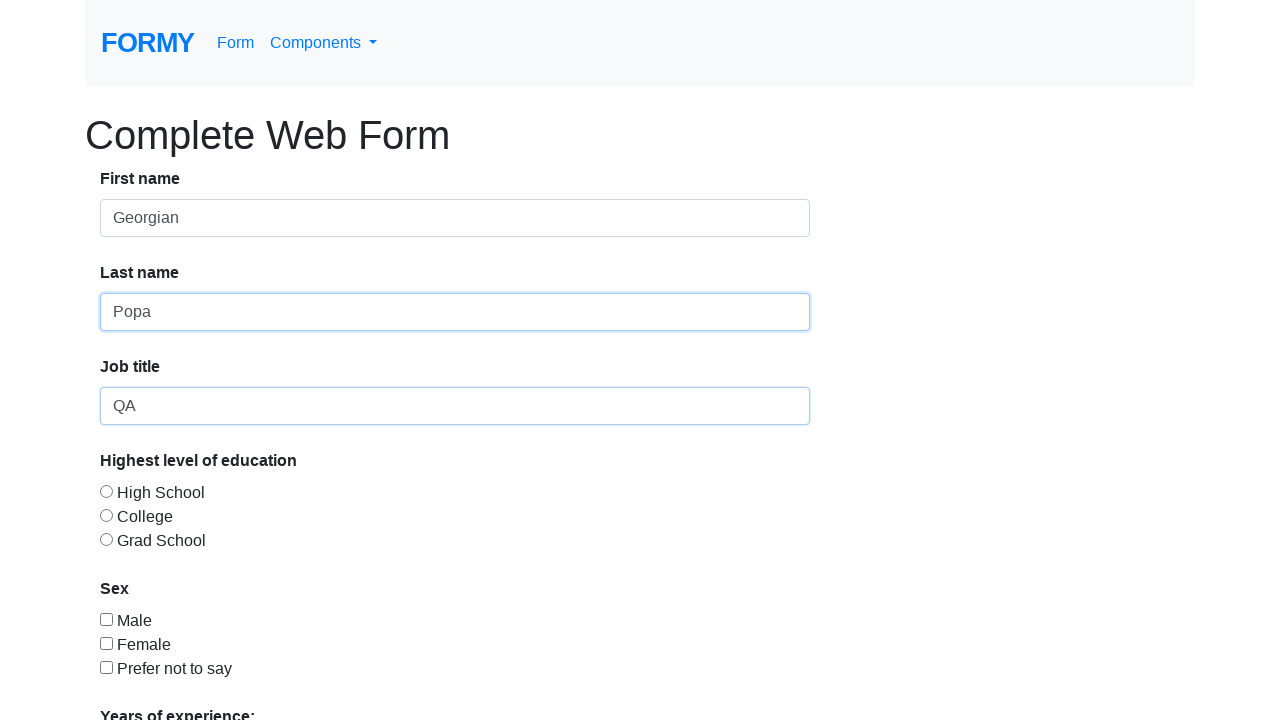

Clicked fourth form control element at (270, 519) on .form-control >> nth=3
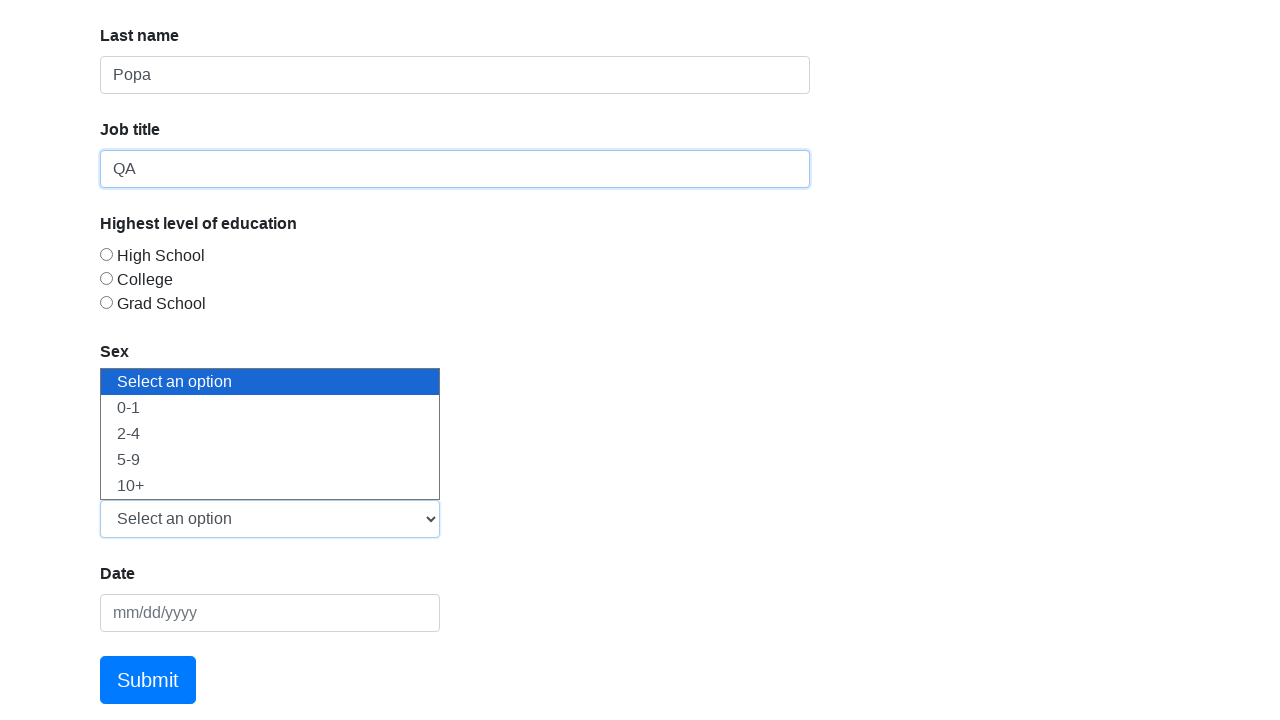

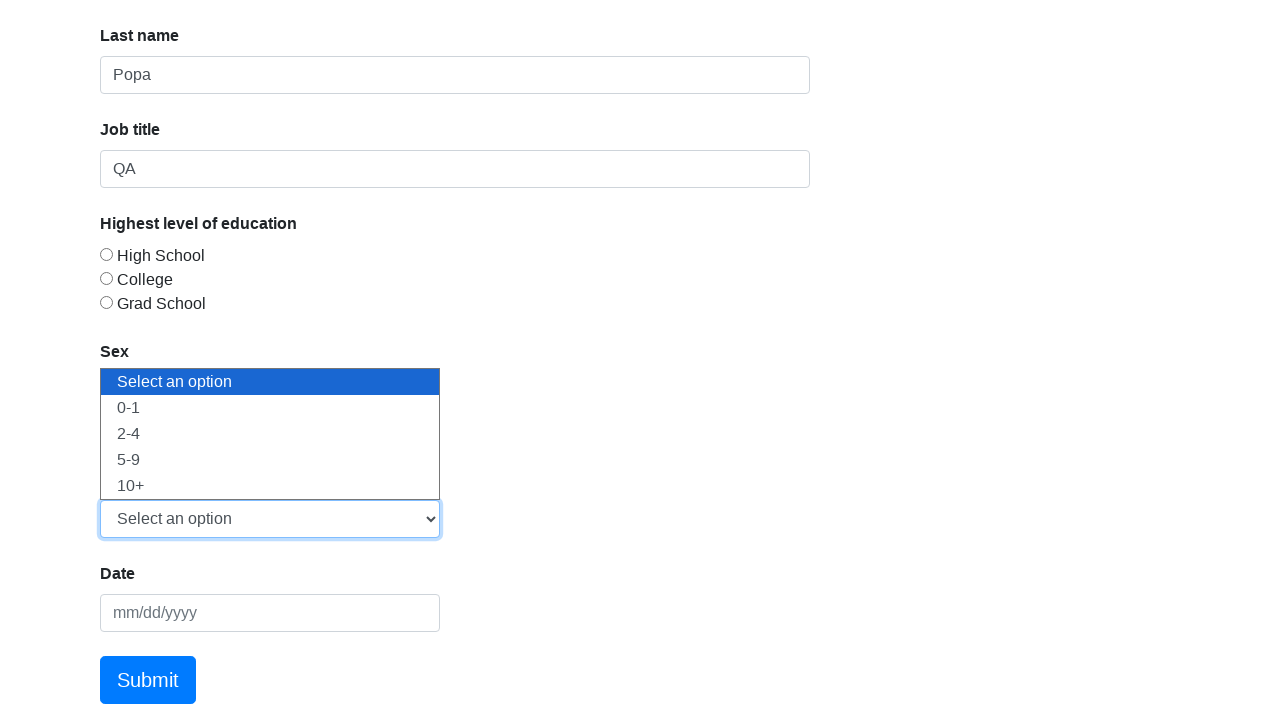